Tests radio button selection by clicking a specific radio option and verifying it's selected, then tests element visibility by checking a text element's display state before and after clicking a hide button.

Starting URL: https://rahulshettyacademy.com/AutomationPractice/

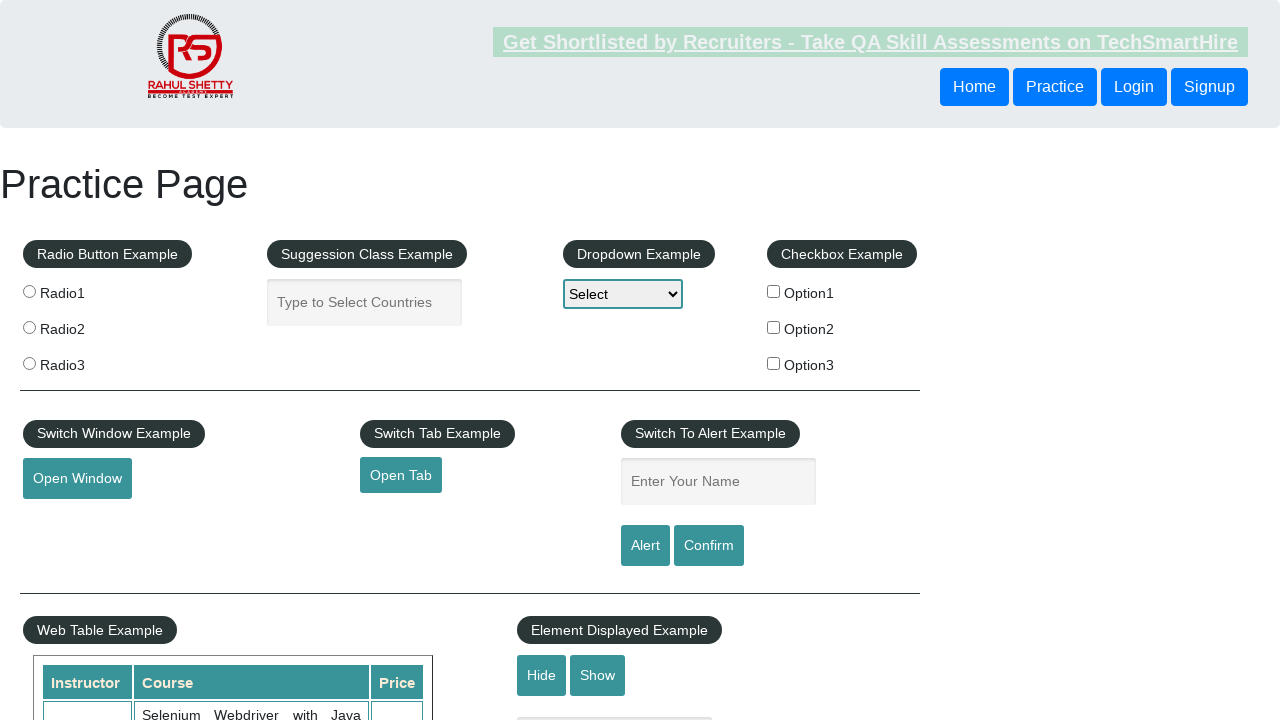

Located all radio button elements
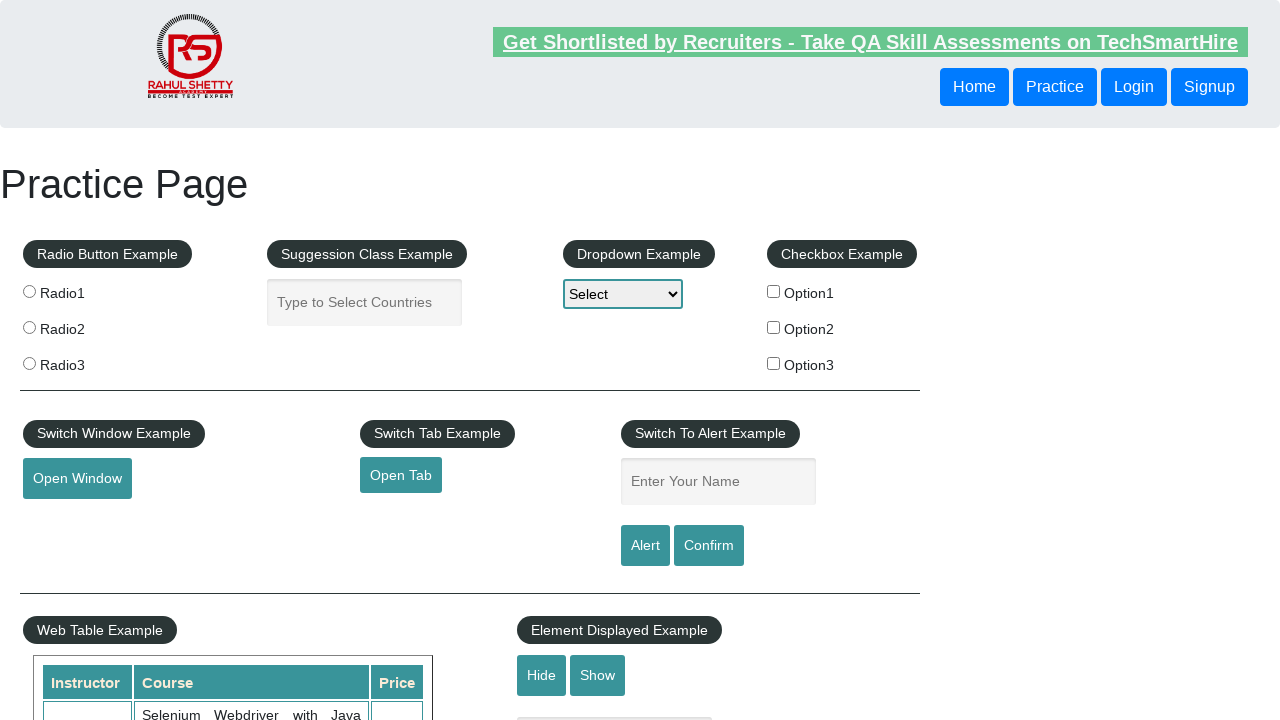

Counted 3 radio buttons on the page
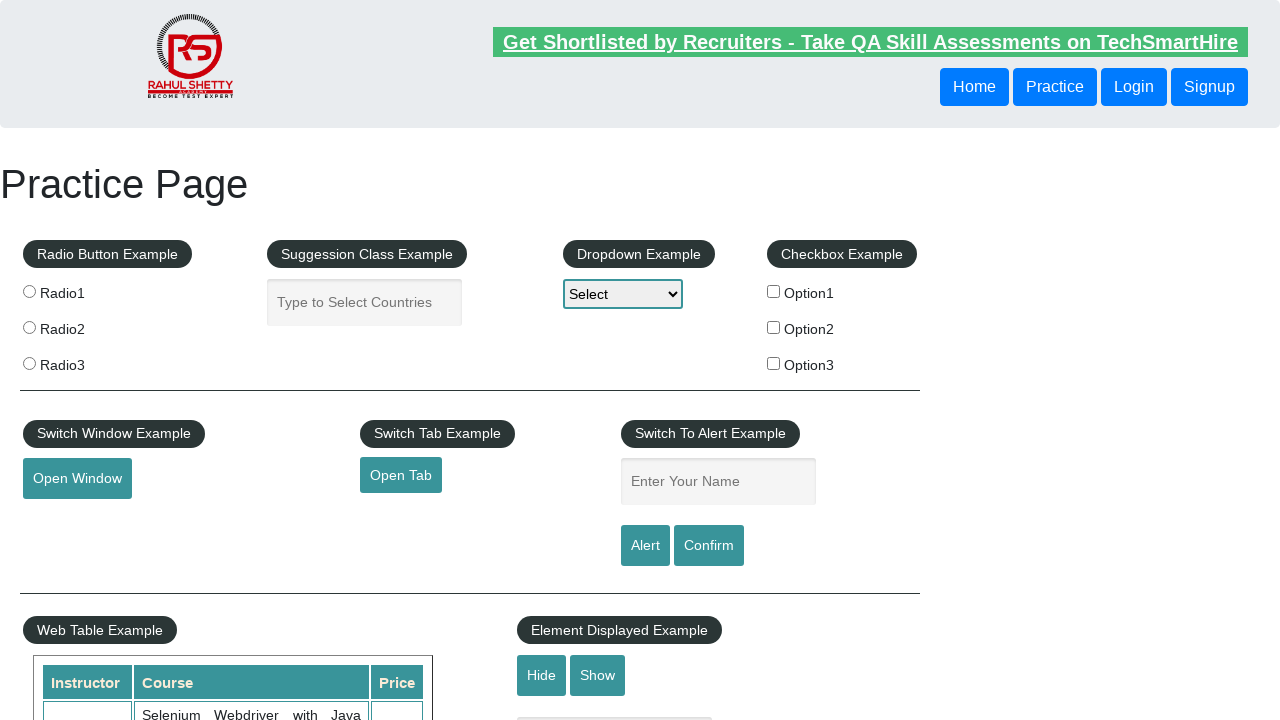

Retrieved radio button at index 0
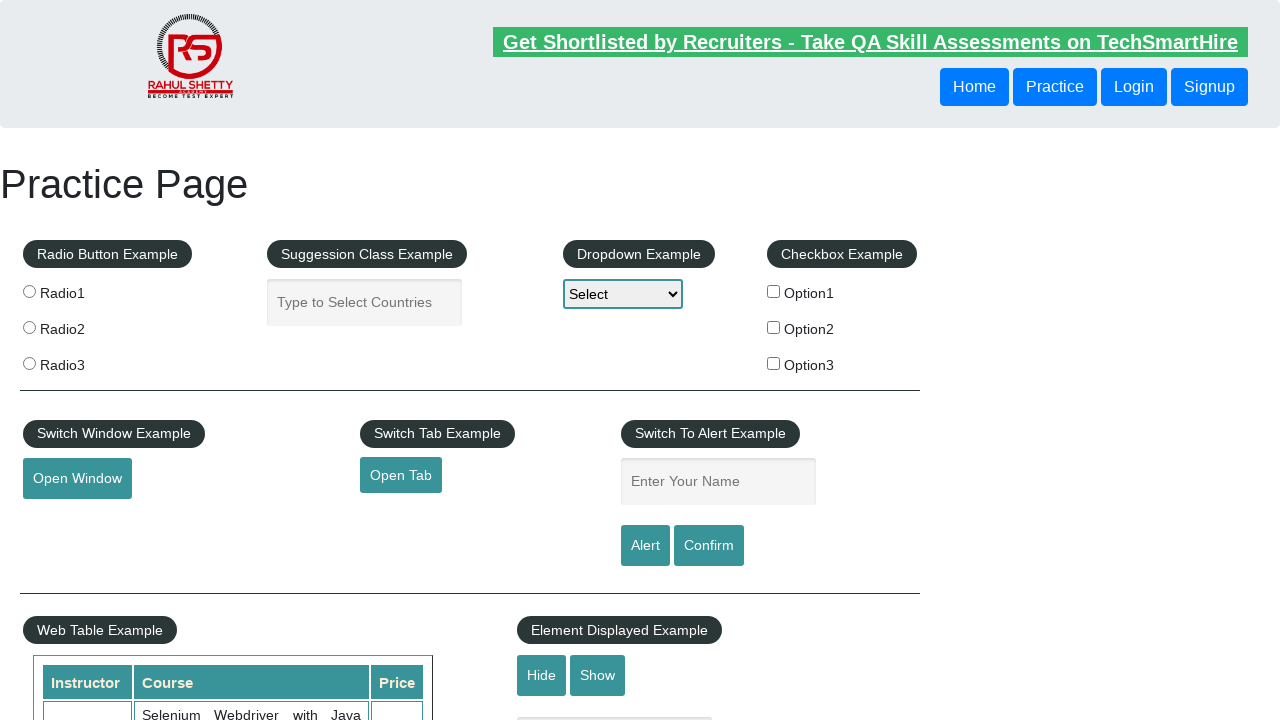

Retrieved radio button at index 1
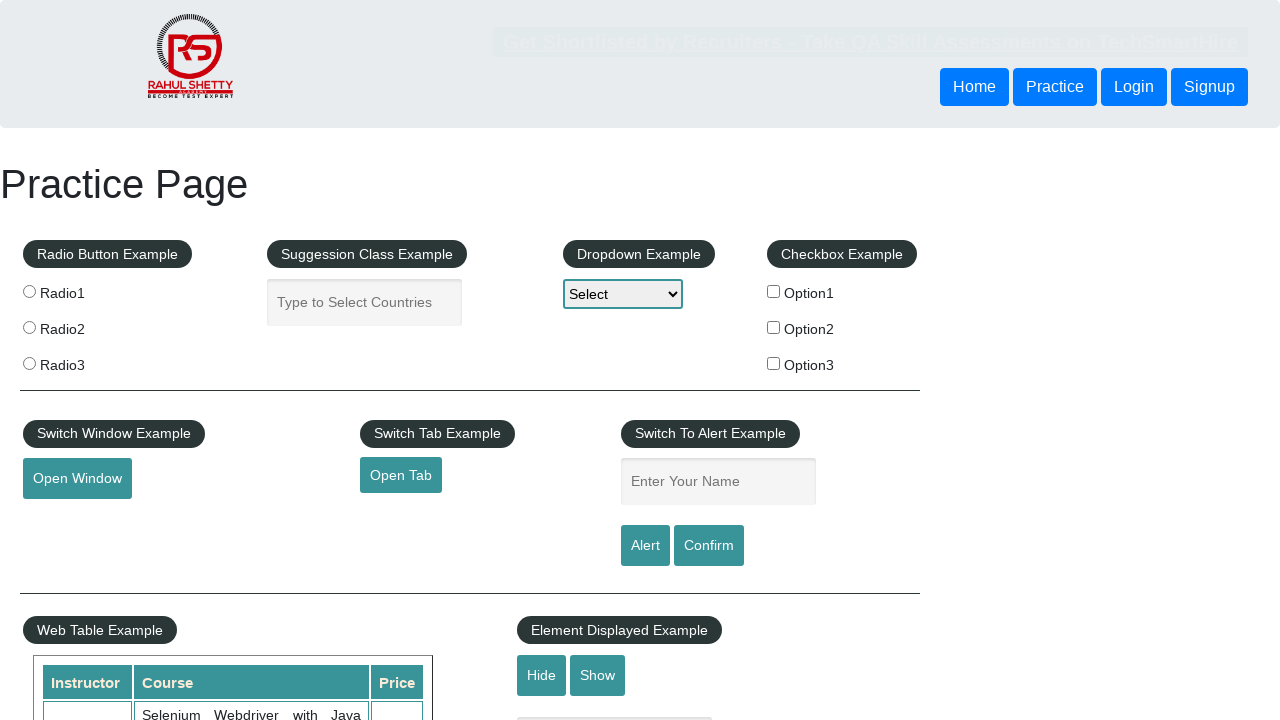

Found radio button with value 'radio2'
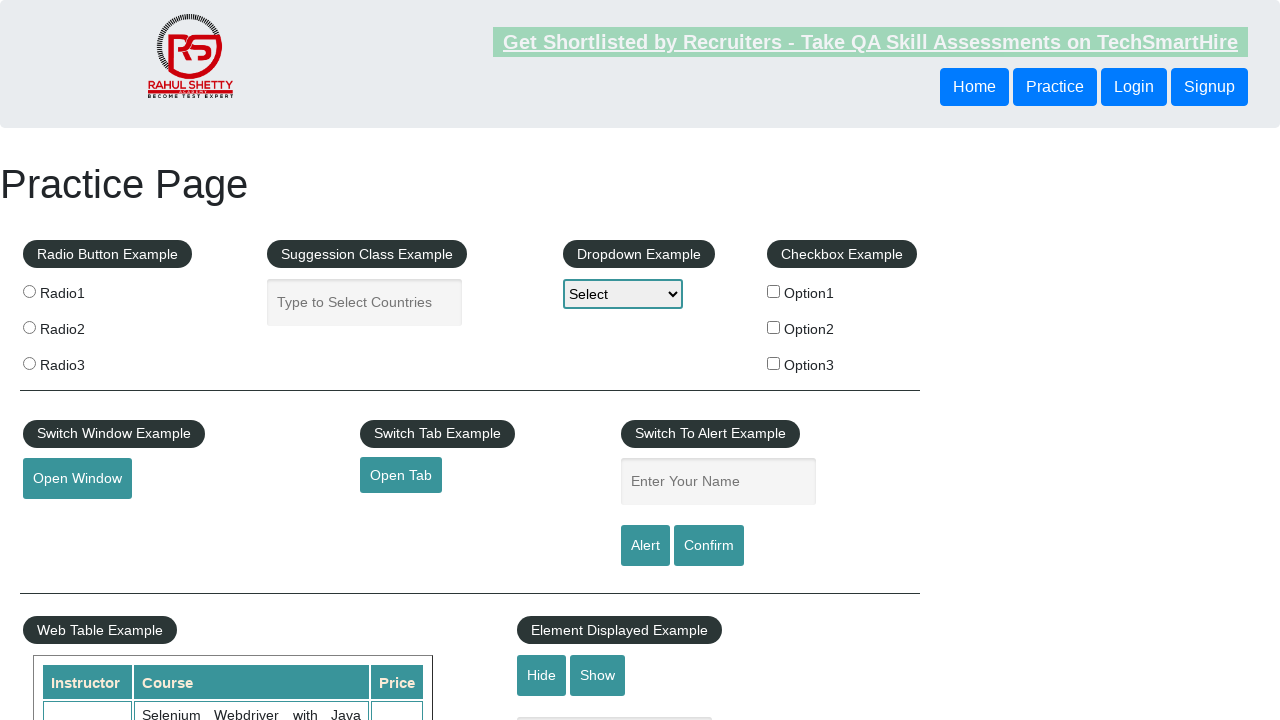

Clicked radio button with value 'radio2' at (29, 327) on xpath=//input[@type='radio'] >> nth=1
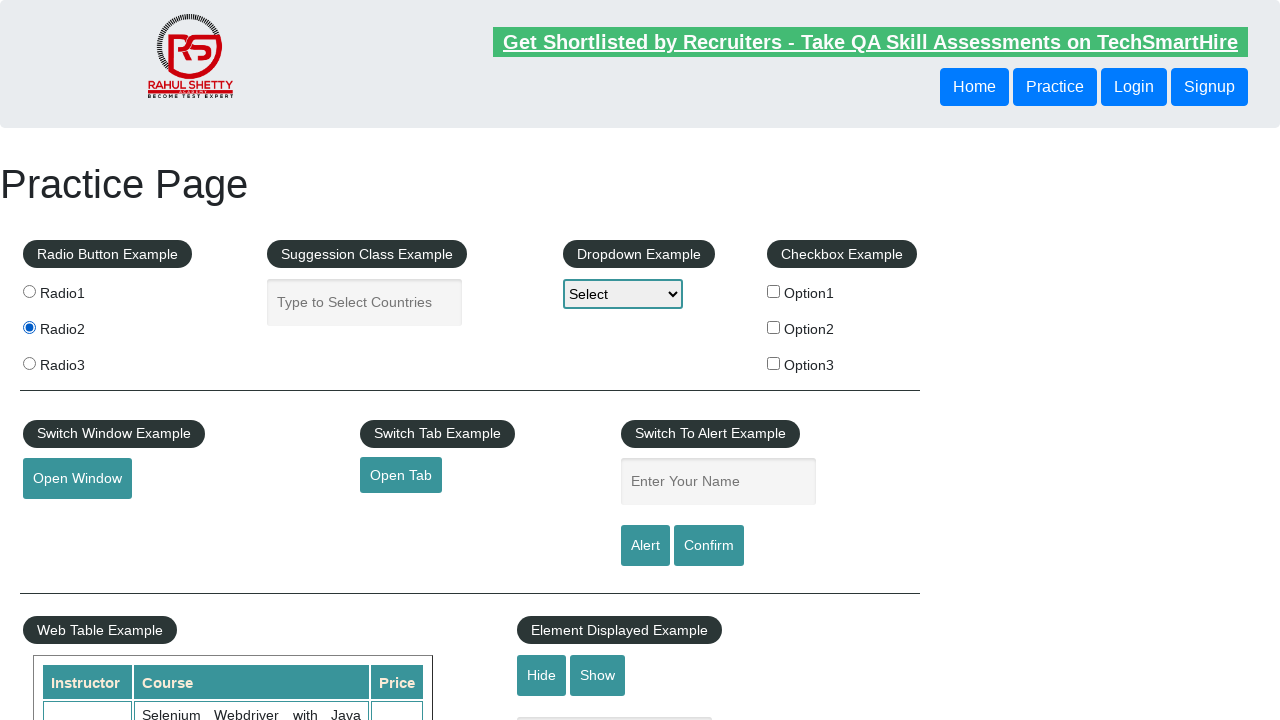

Verified radio button is checked
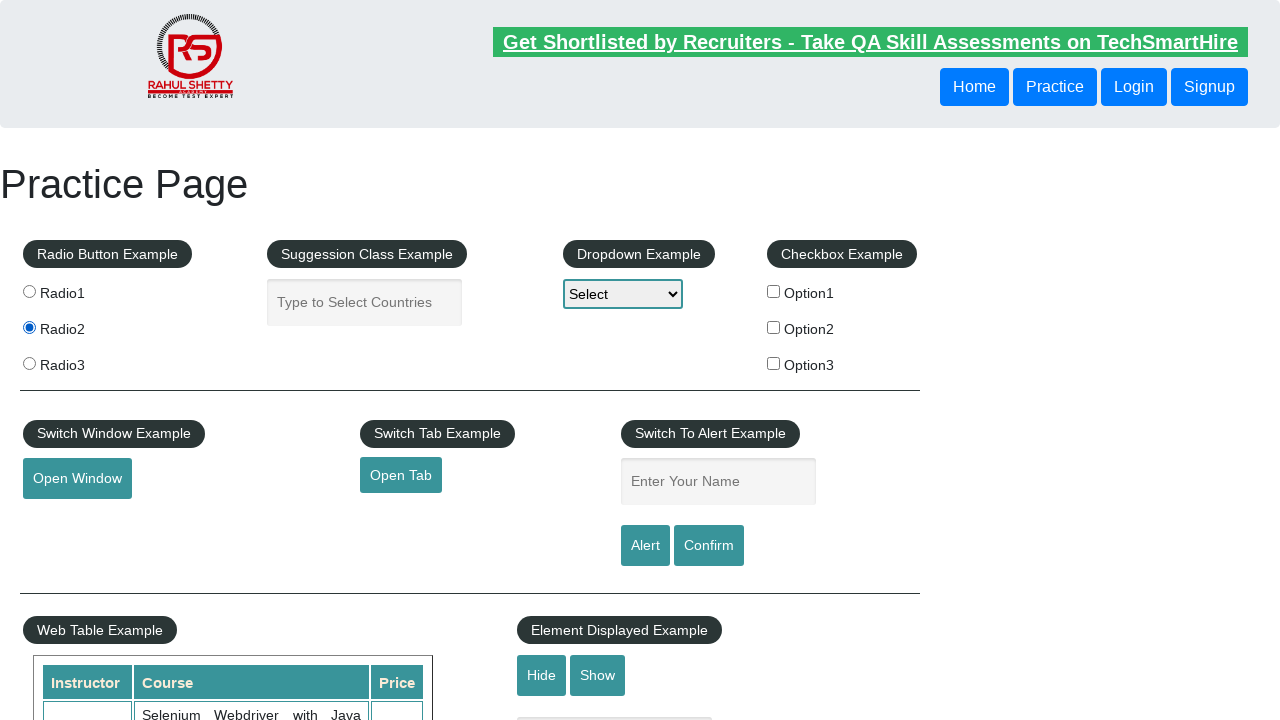

Verified text element is visible
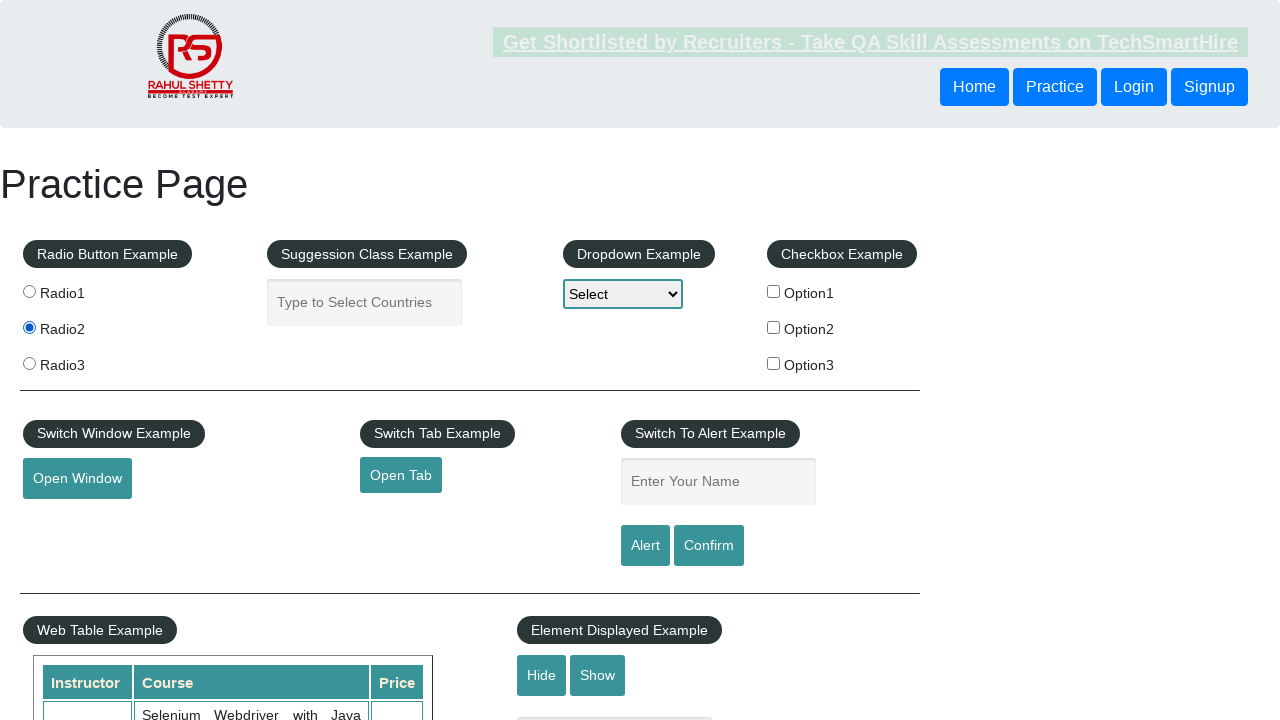

Clicked hide button to hide the text element at (542, 675) on #hide-textbox
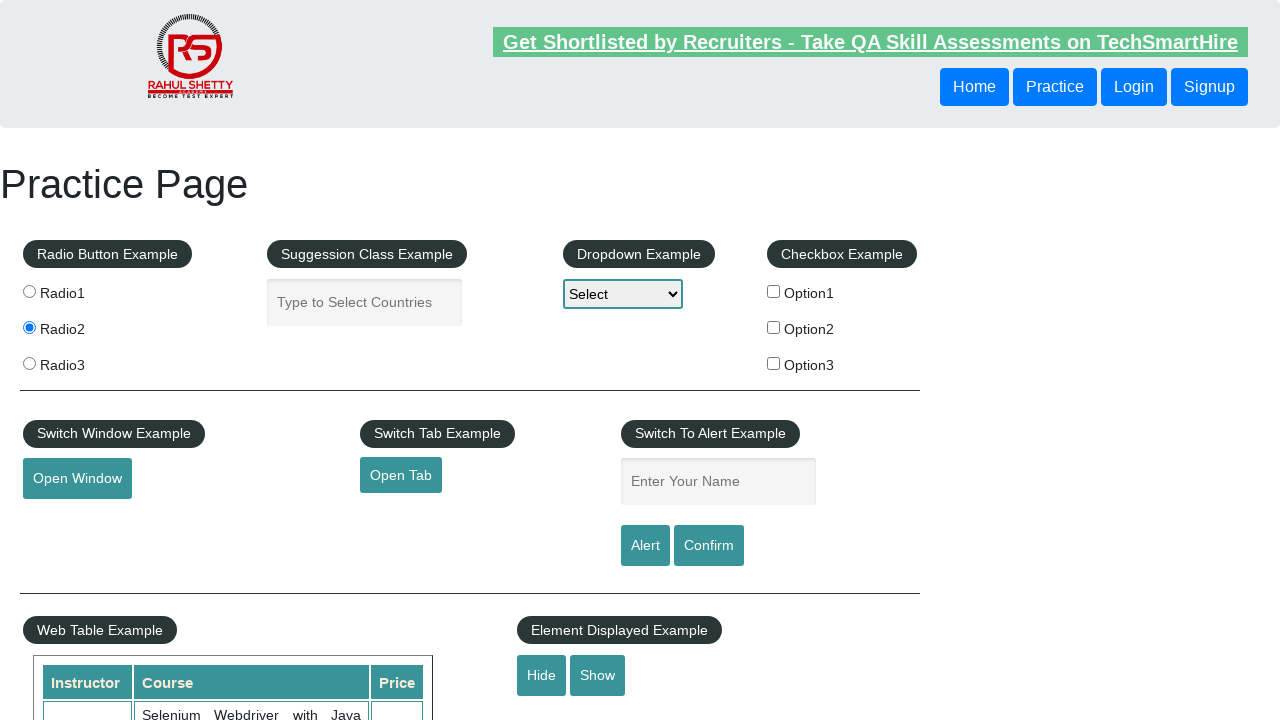

Waited 500ms for hide animation to complete
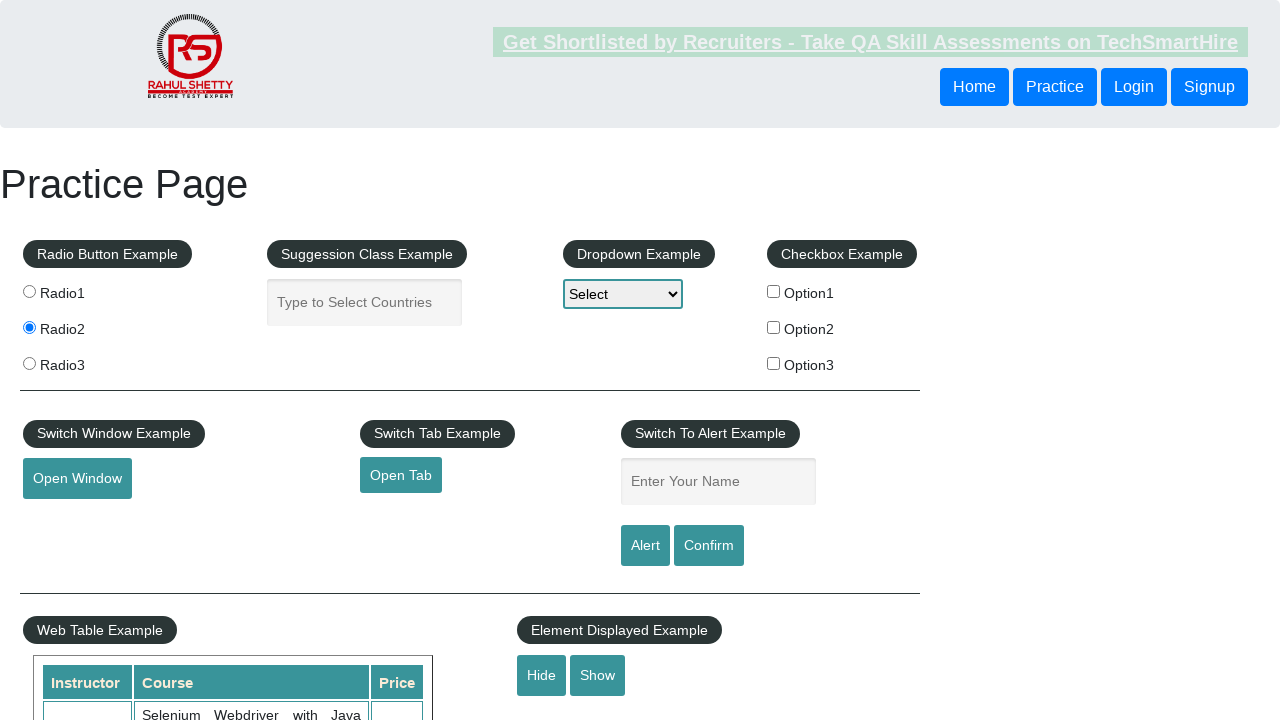

Verified text element is now hidden
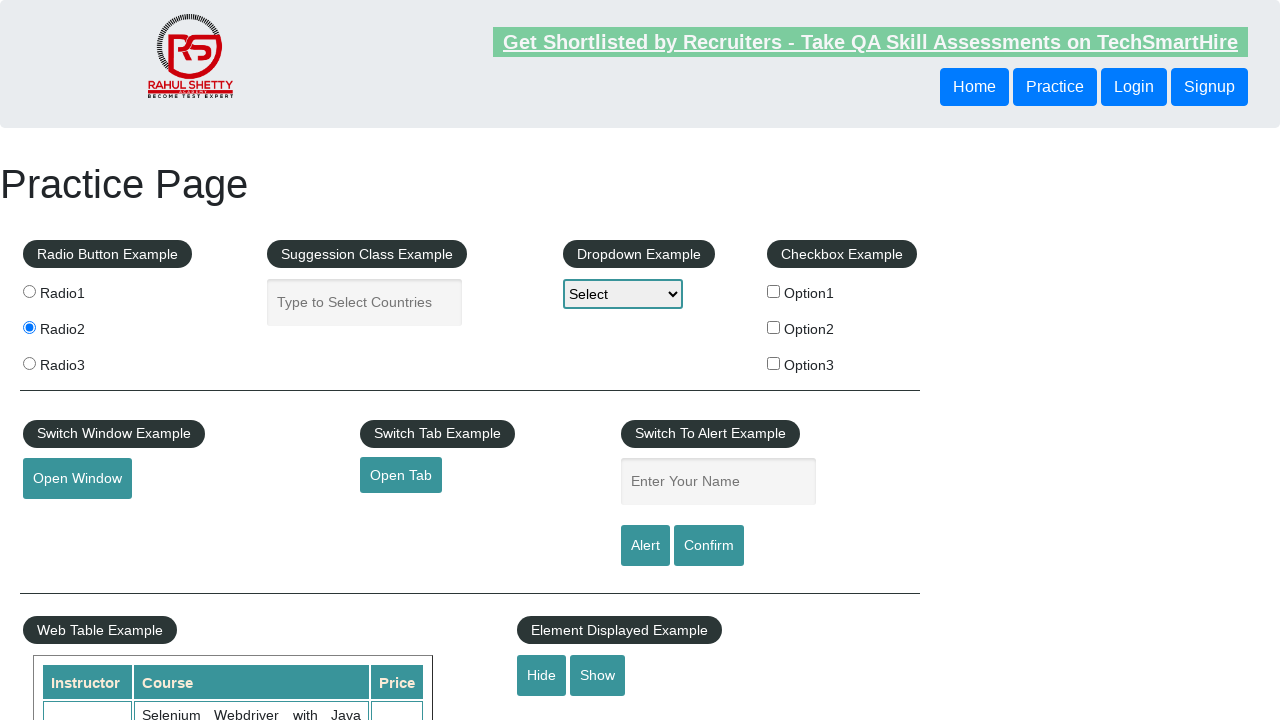

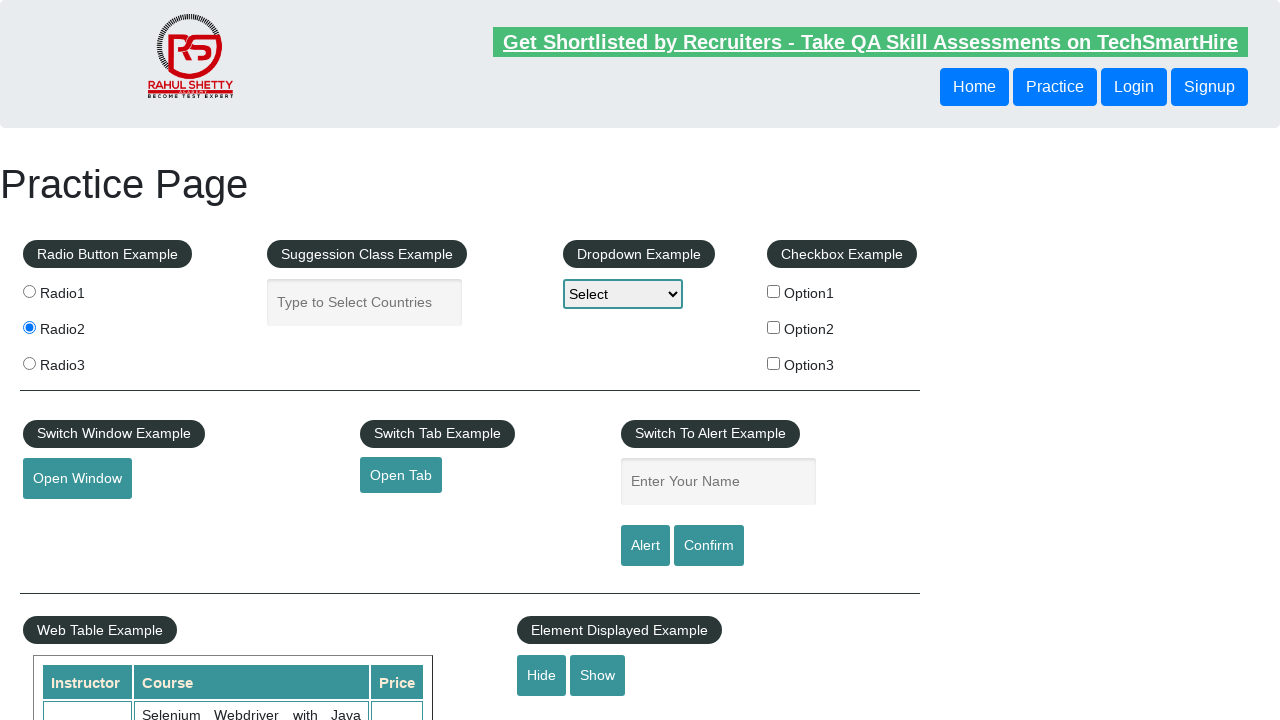